Tests e-commerce search and add-to-cart functionality by searching for products containing "ca" and adding specific items to cart

Starting URL: https://rahulshettyacademy.com/seleniumPractise/#/

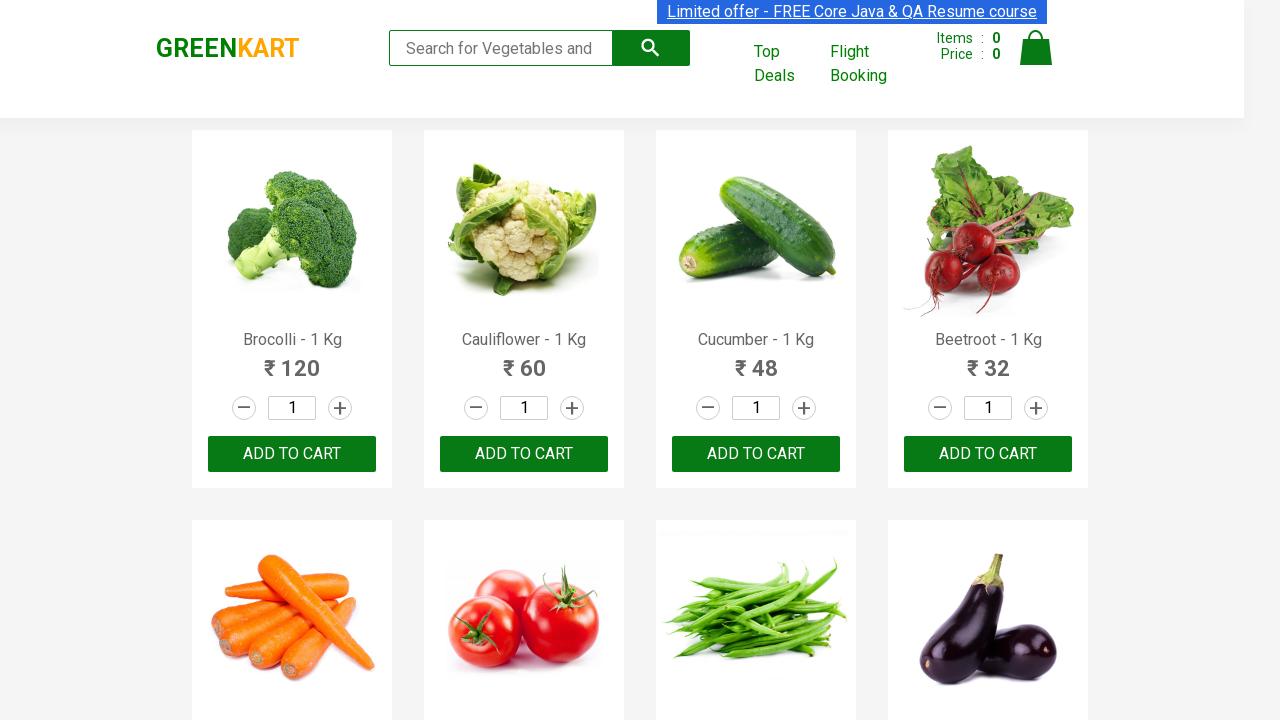

Filled search field with 'ca' to search for products on input.search-keyword
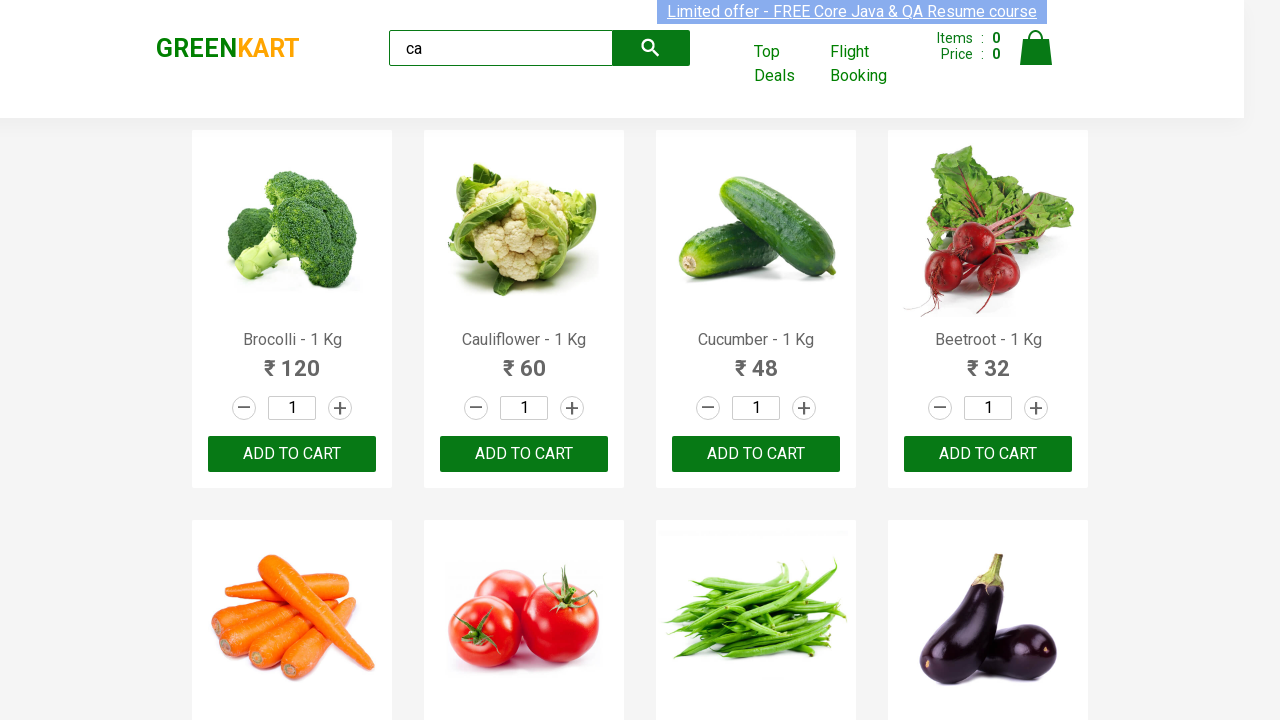

Waited 2 seconds for products to load
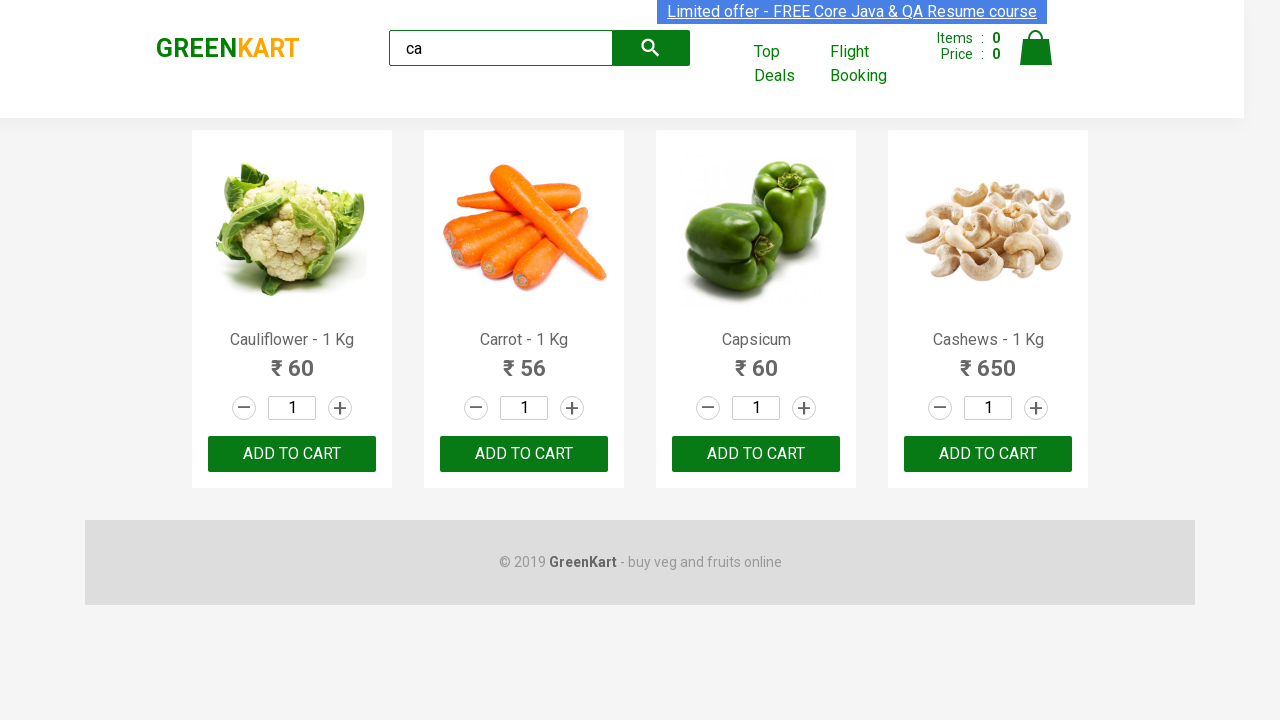

Retrieved all product elements (found 4 products)
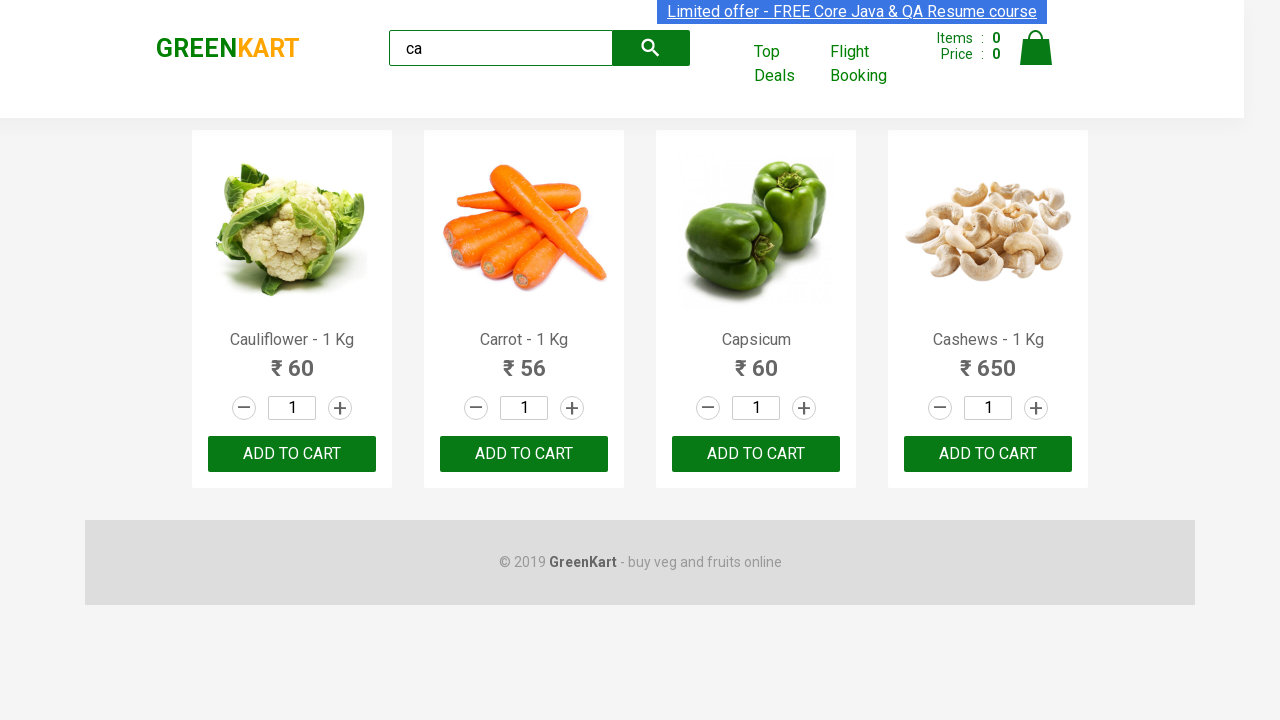

Clicked 'ADD TO CART' button for the third product at (756, 454) on div.products div.product >> nth=2 >> button:has-text('ADD TO CART')
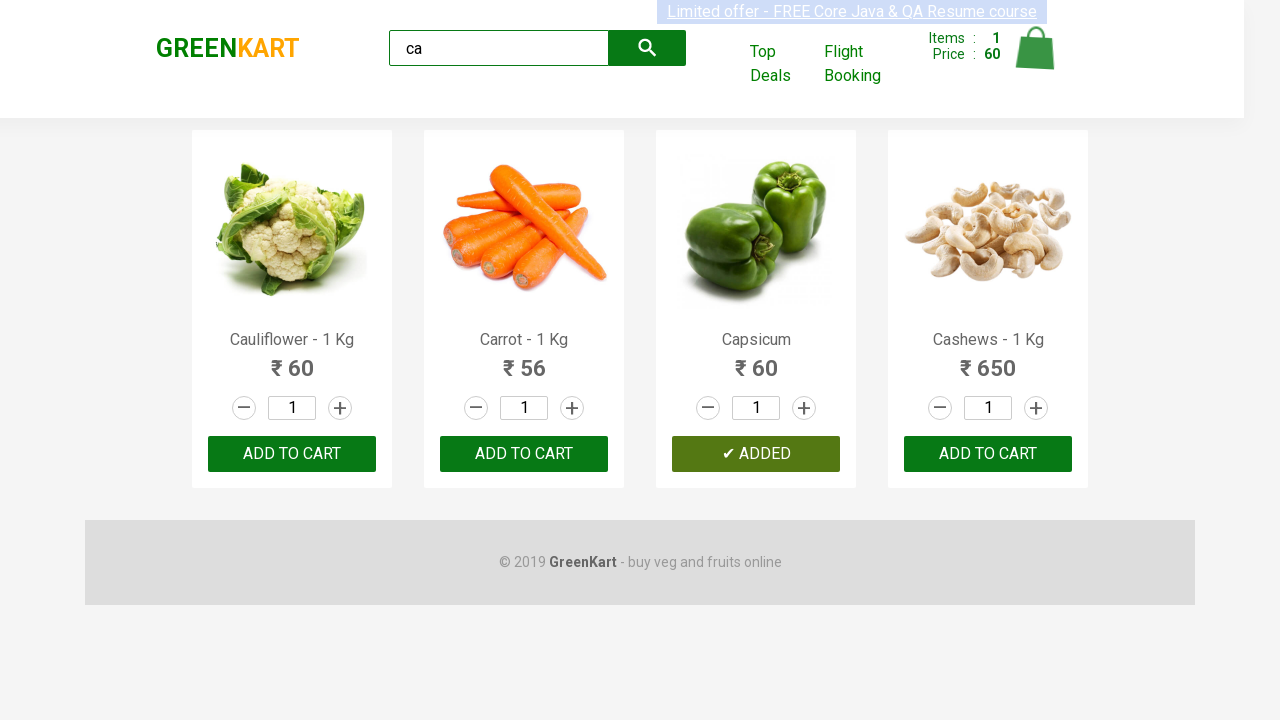

Found Cashew product and clicked 'ADD TO CART' button at (988, 454) on div.products div.product >> nth=3 >> button[type='button']
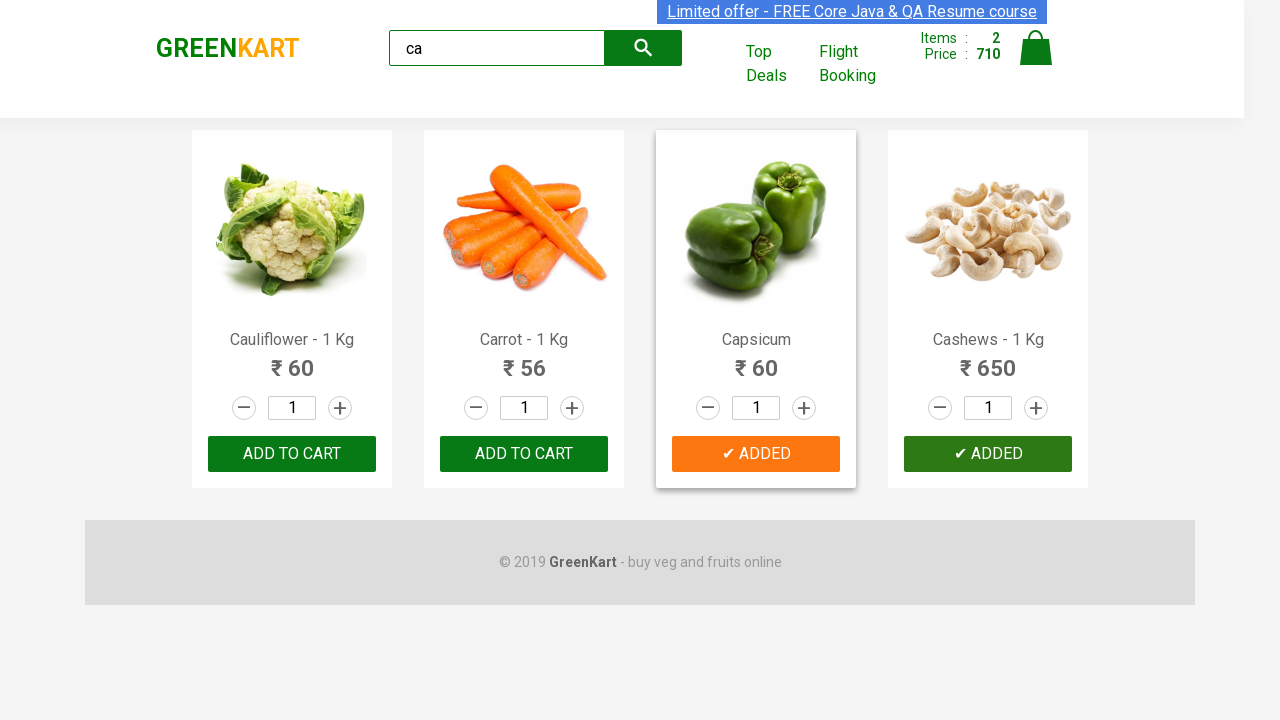

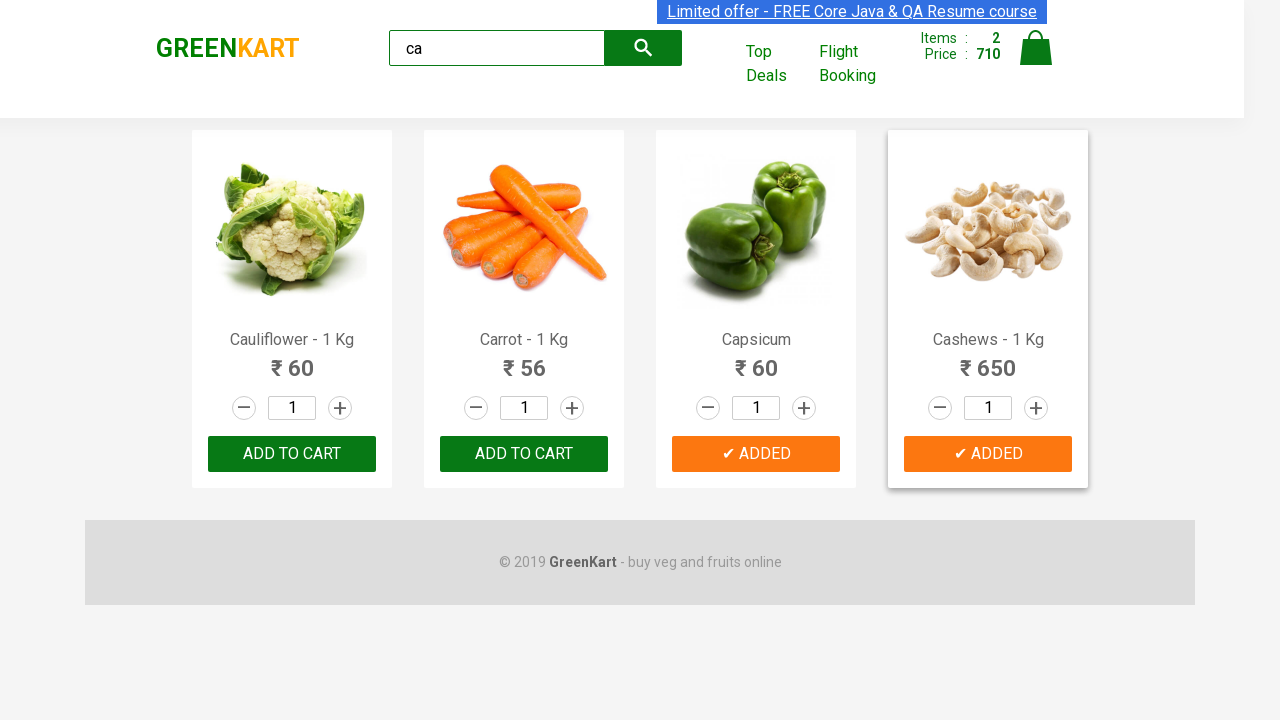